Tests nested iframe handling by clicking on a tab, switching through outer and inner frames, and entering text in an input field within the inner frame

Starting URL: http://demo.automationtesting.in/Frames.html

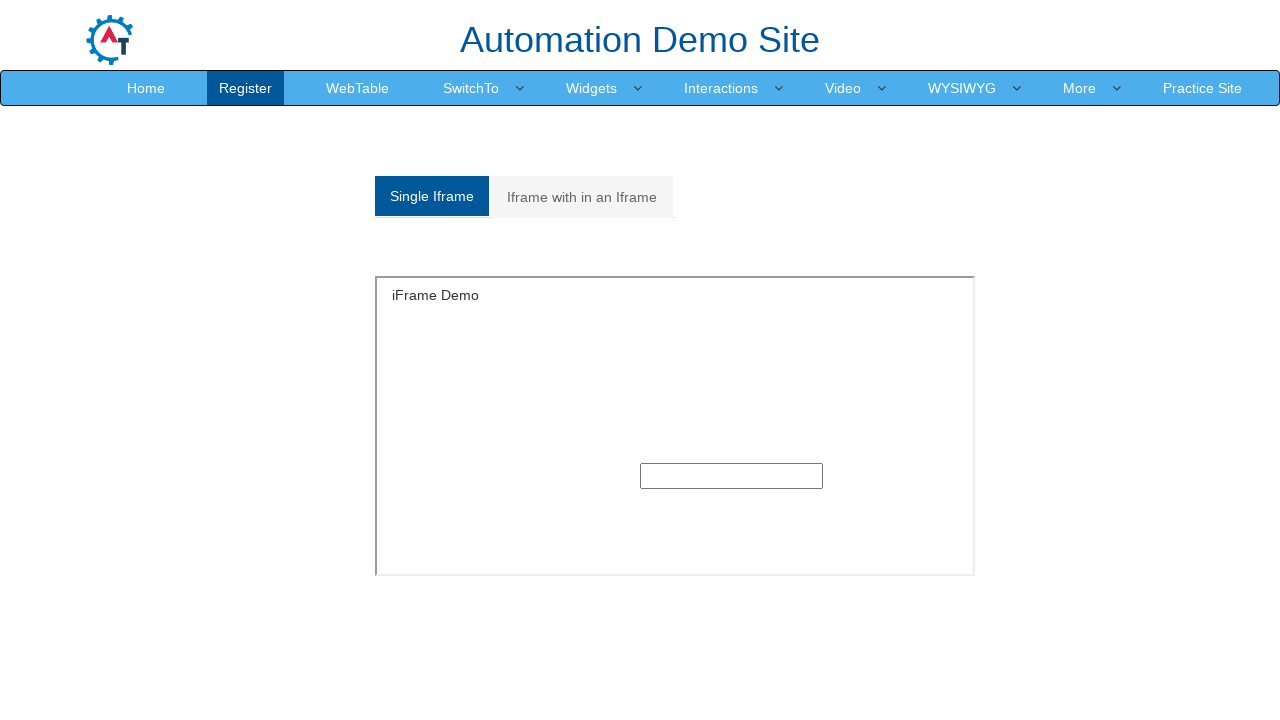

Clicked on the iframe within iframe tab at (582, 197) on xpath=/html/body/section/div[1]/div/div/div/div[1]/div/ul/li[2]/a
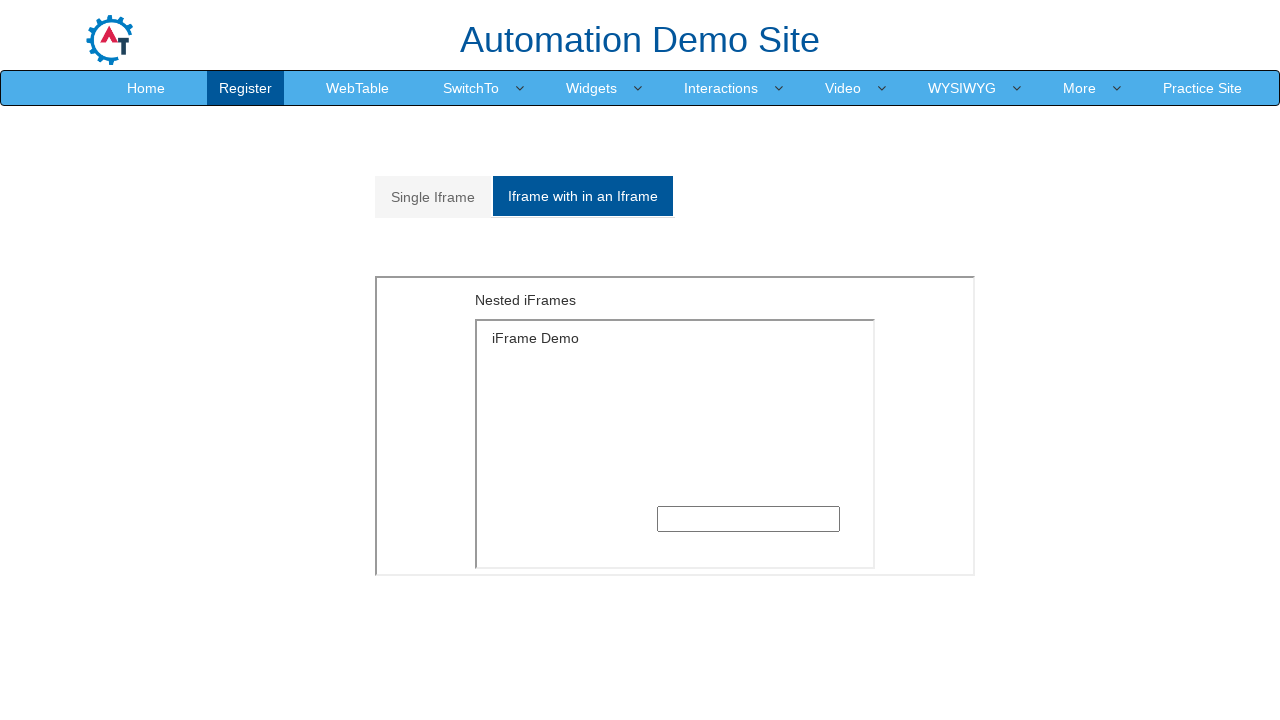

Nested frames section loaded and visible
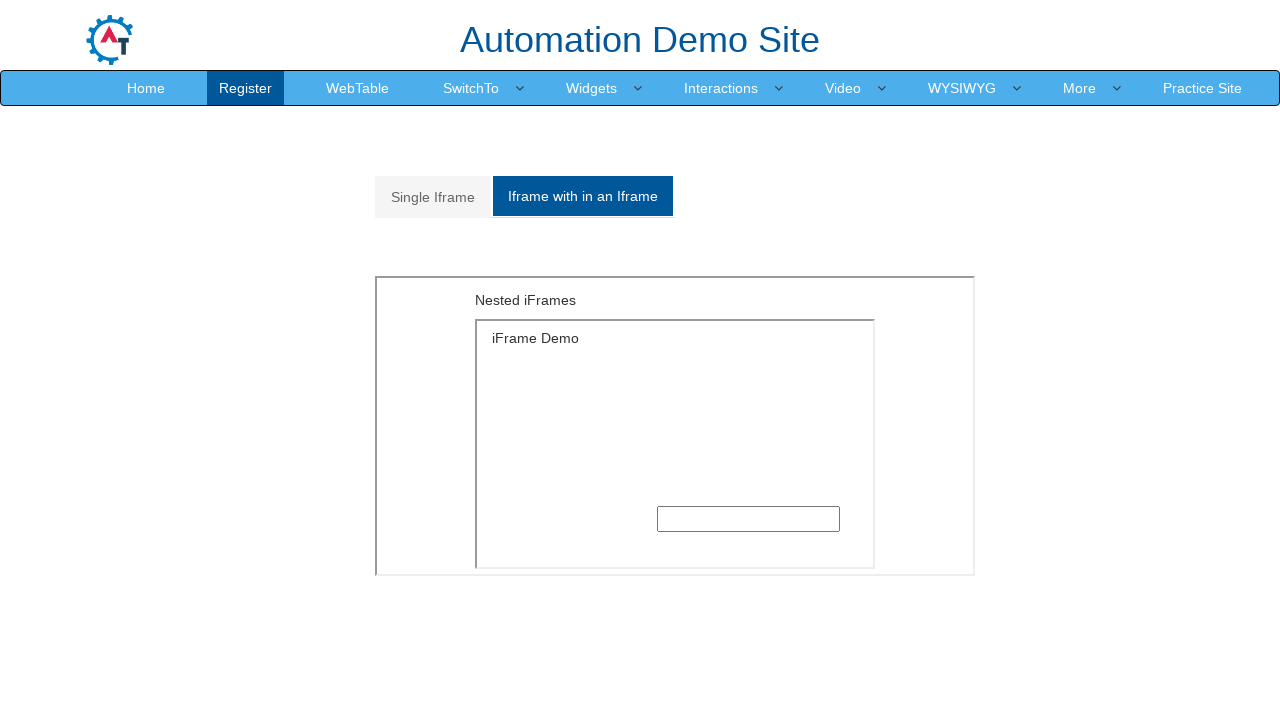

Located and switched to outer frame
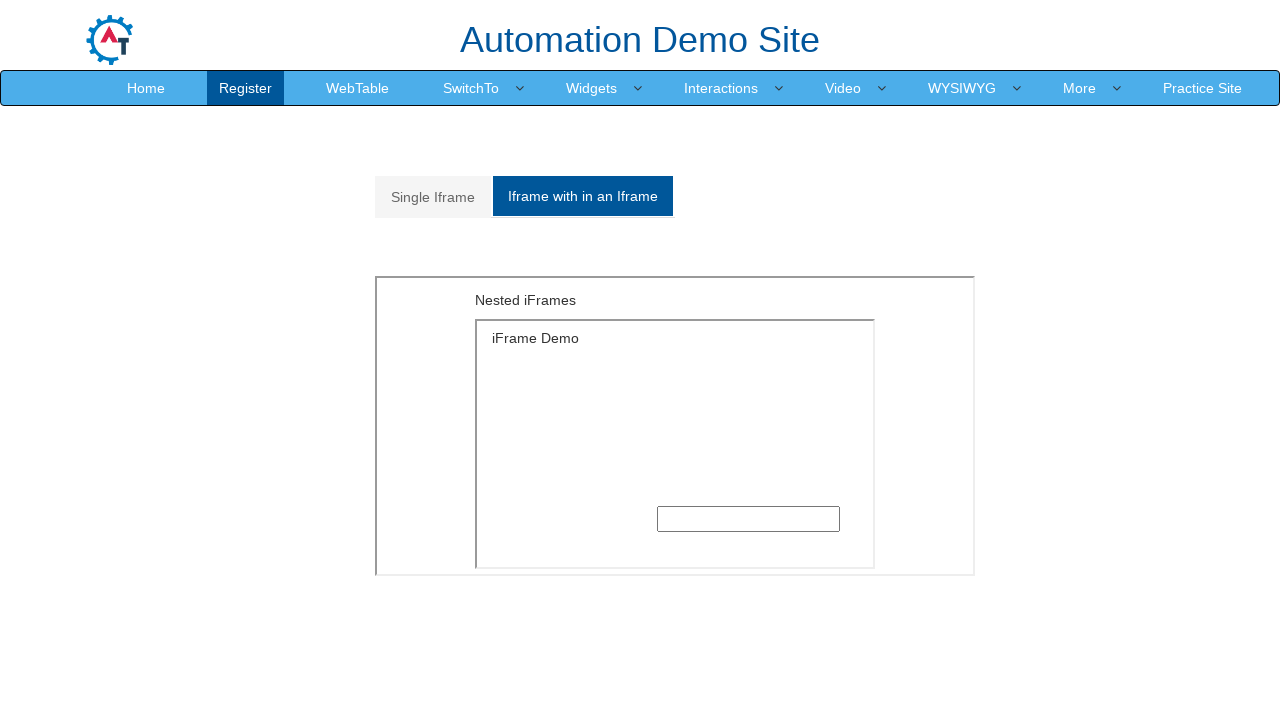

Located and switched to inner frame within outer frame
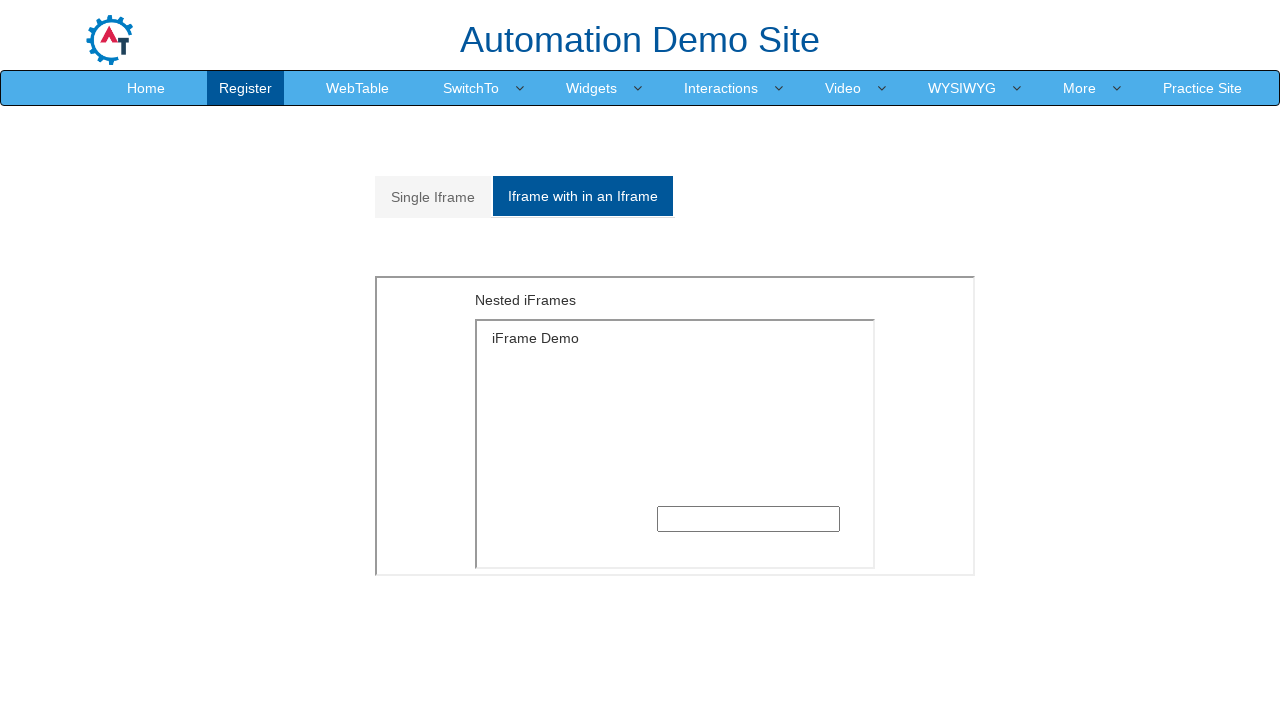

Entered text 'This is' in the input field within inner frame on xpath=//*[@id='Multiple']/iframe >> internal:control=enter-frame >> xpath=/html/
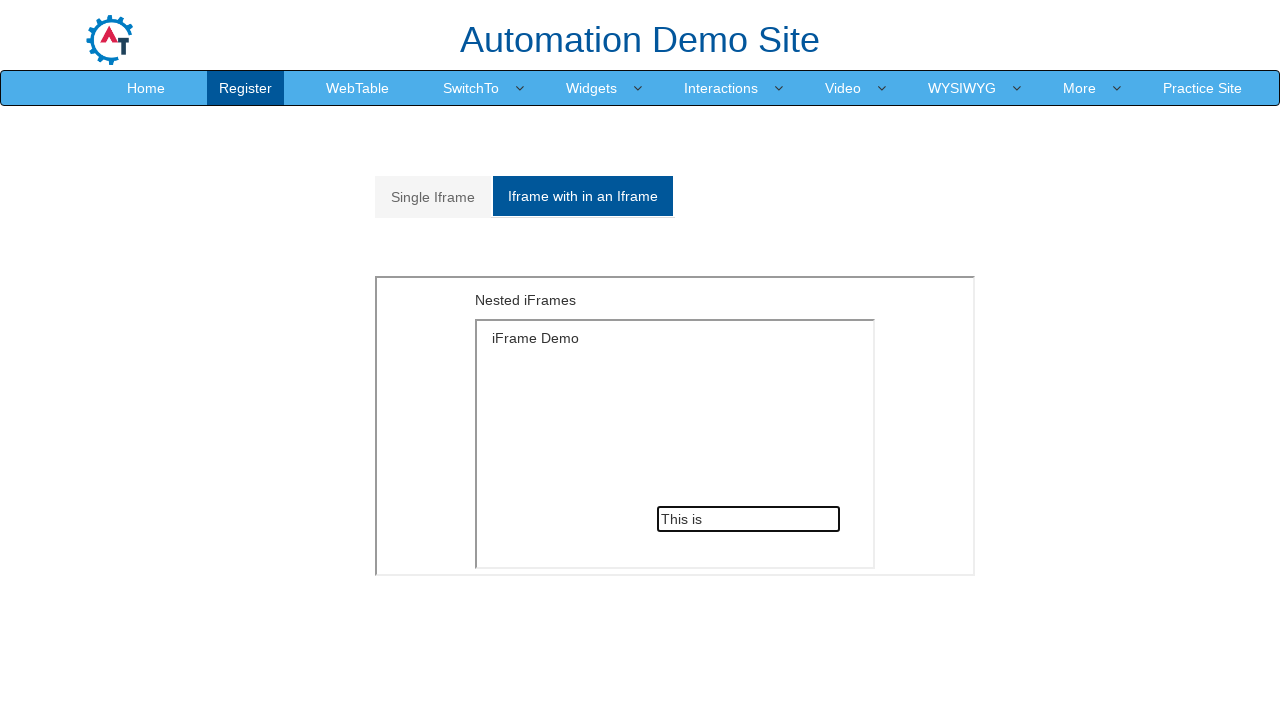

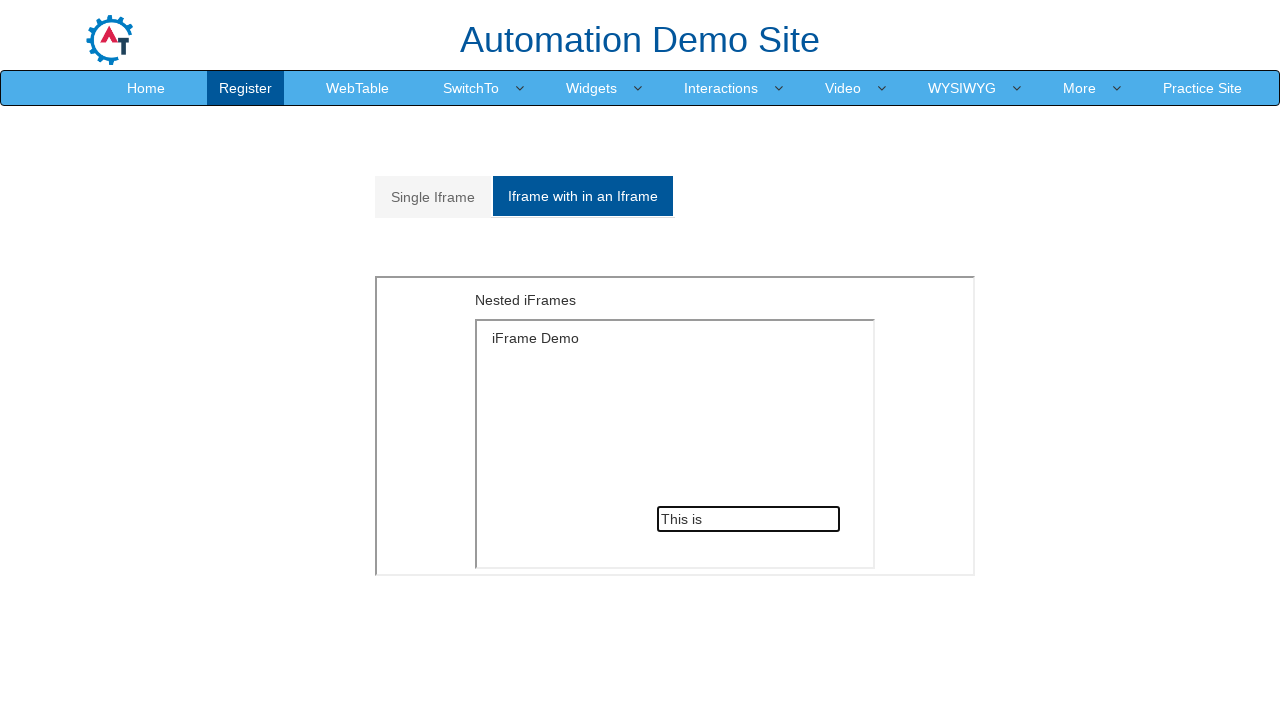